Tests navigation by clicking the "Get started" link and checking for a heading (note: original test expects non-existent heading)

Starting URL: https://playwright.dev/

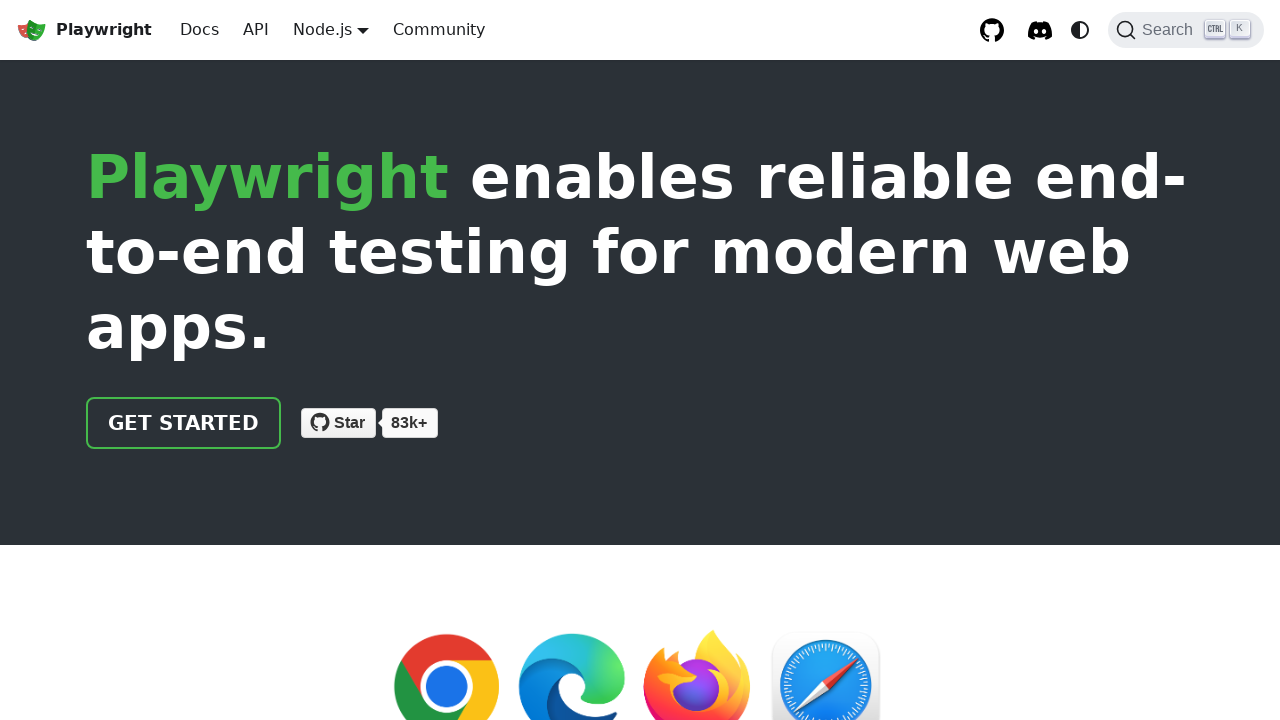

Clicked the 'Get started' link at (184, 423) on internal:role=link[name="Get started"i]
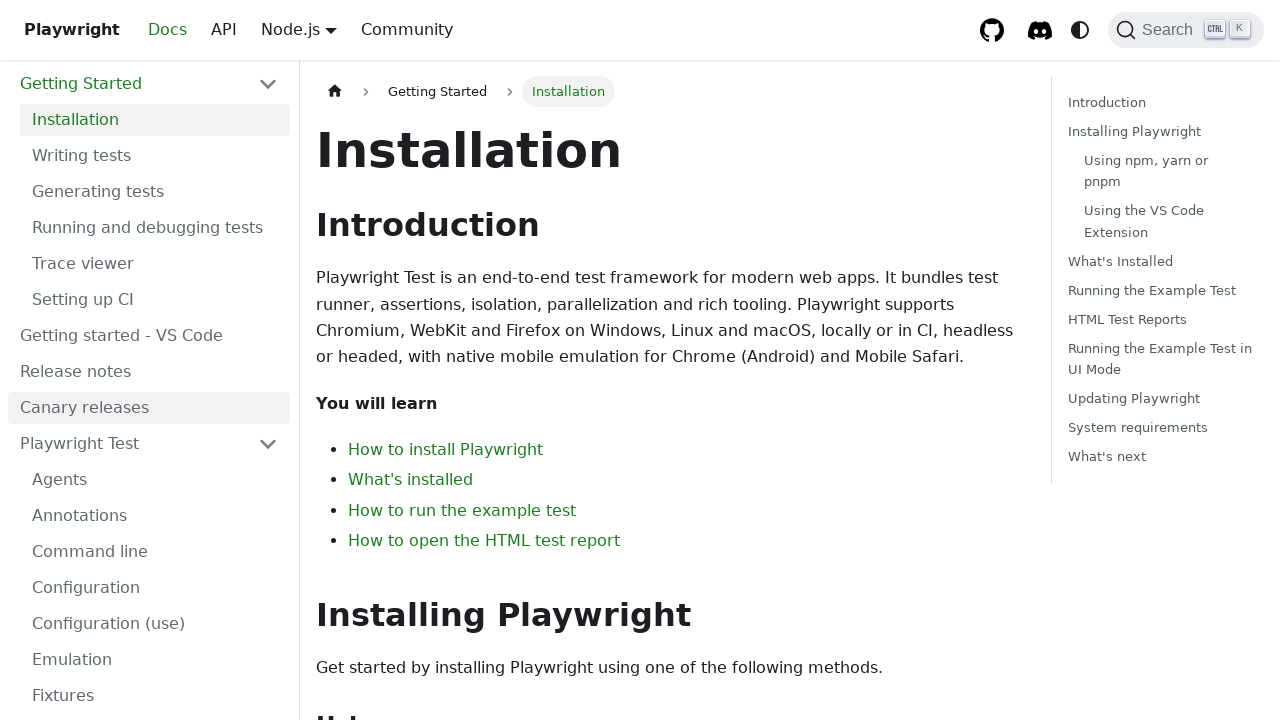

Waited for h1 heading to appear on page
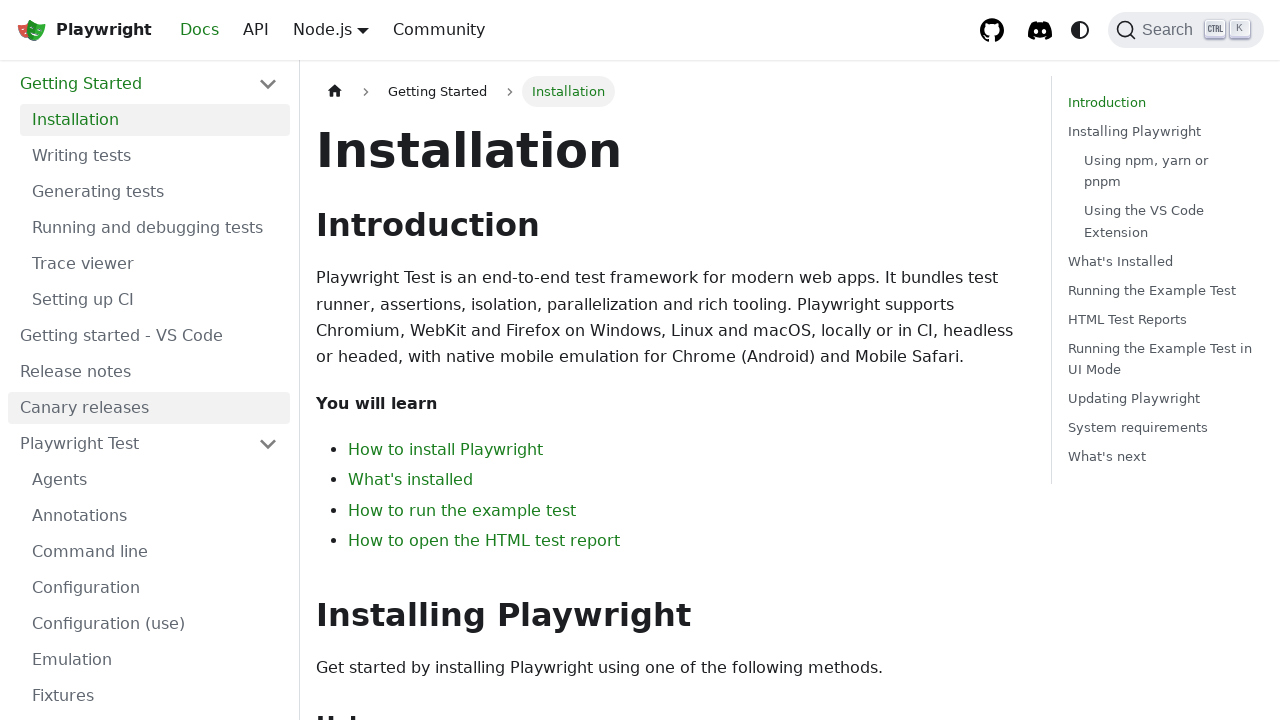

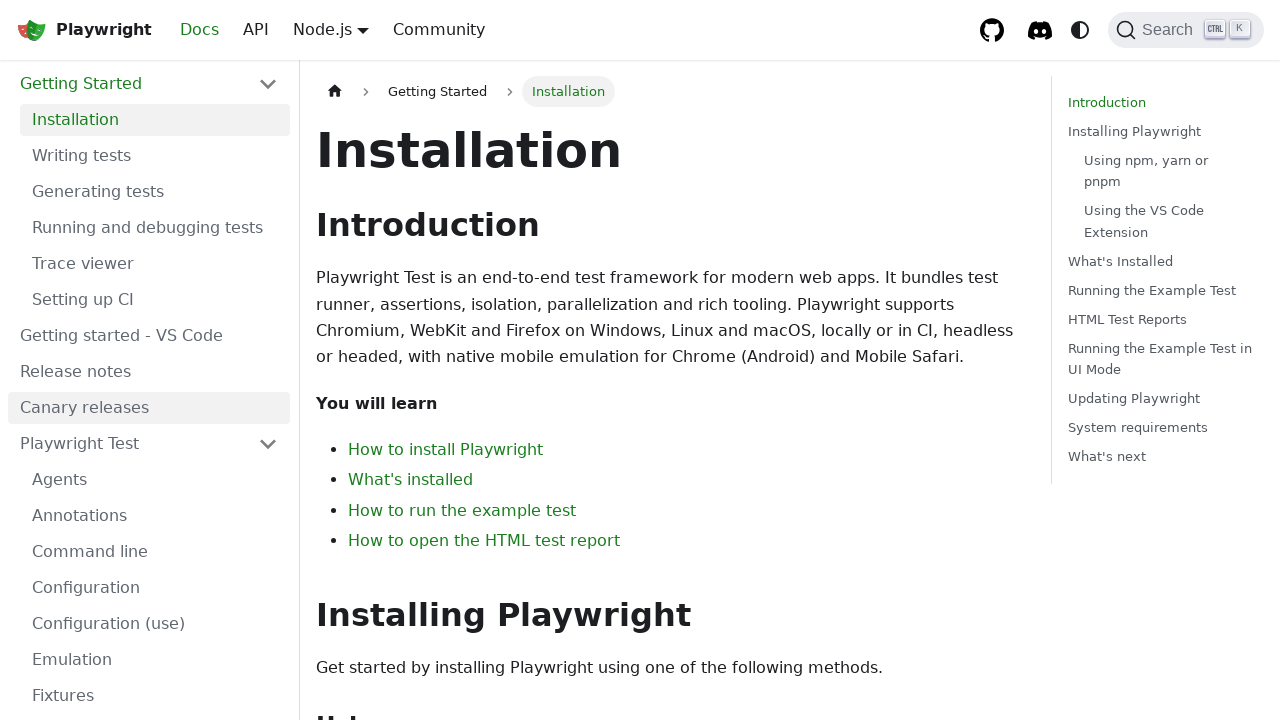